Fills out and submits a Selenium training enrollment form with user details including name, email, phone, location, and message

Starting URL: https://toolsqa.com/selenium-training#enroll-form

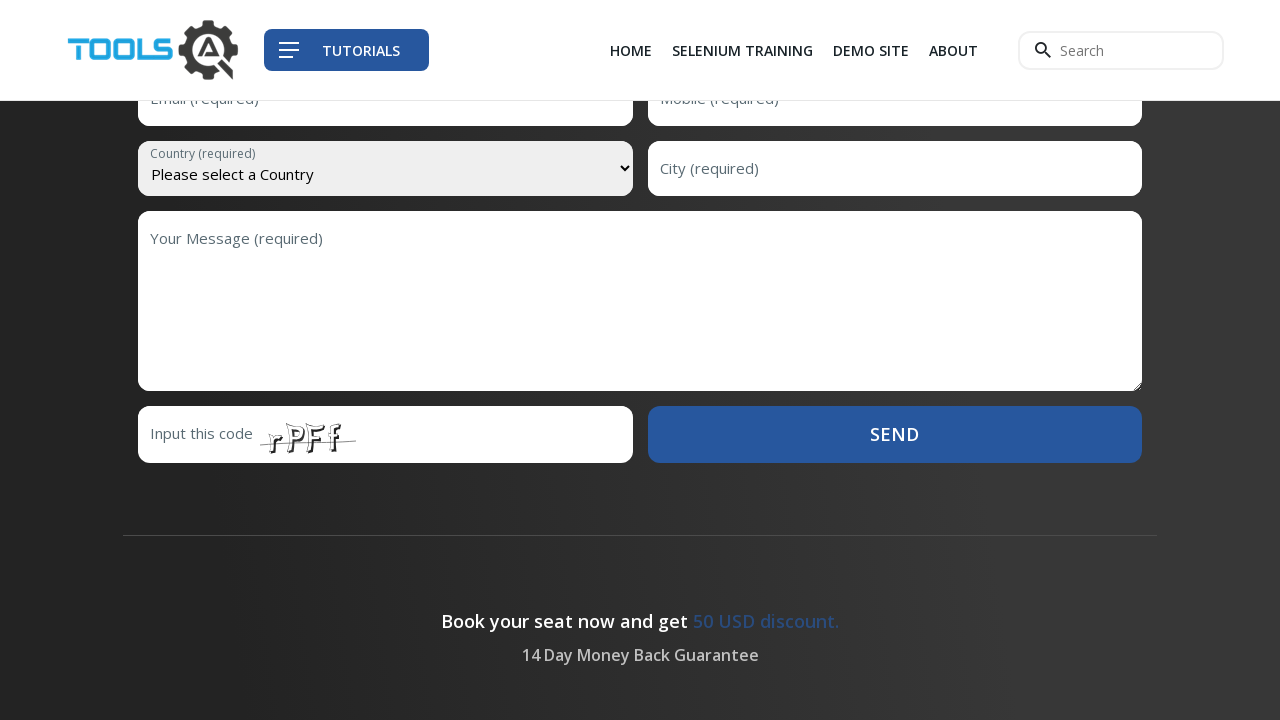

Filled first name field with 'Sarah' on input[name='firstName']
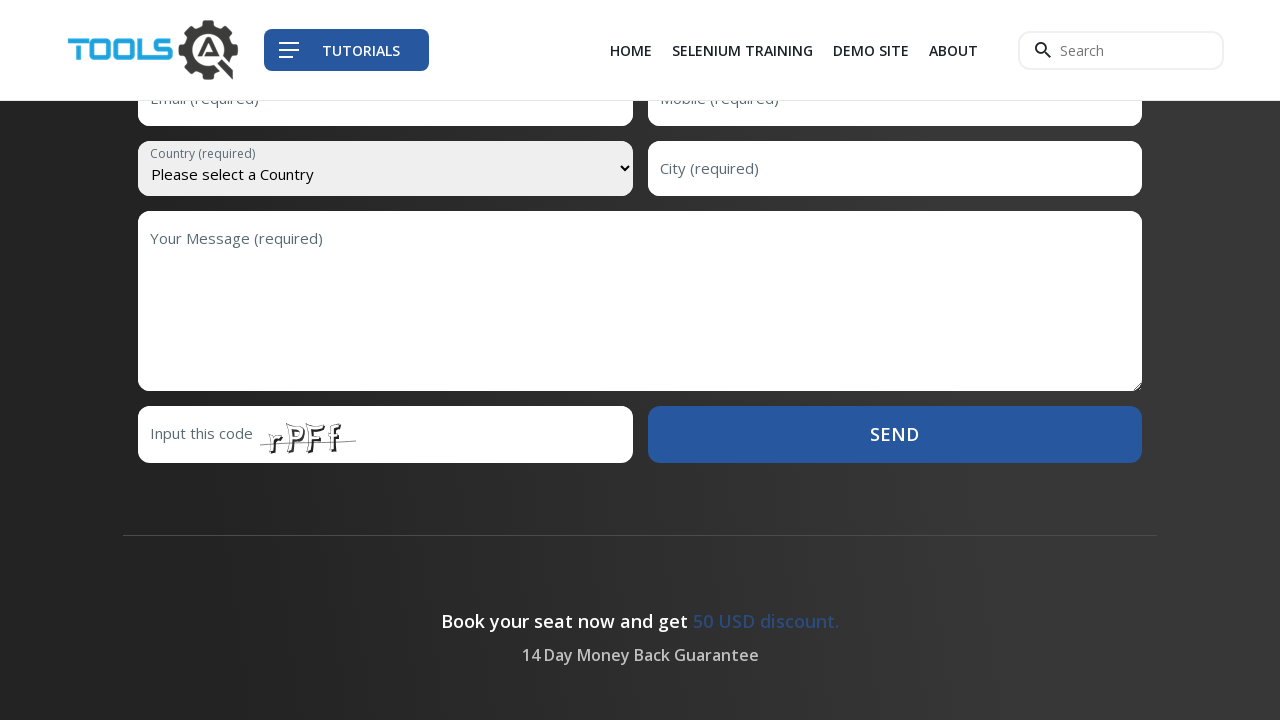

Filled last name field with 'Johnson' on input[name='lastName']
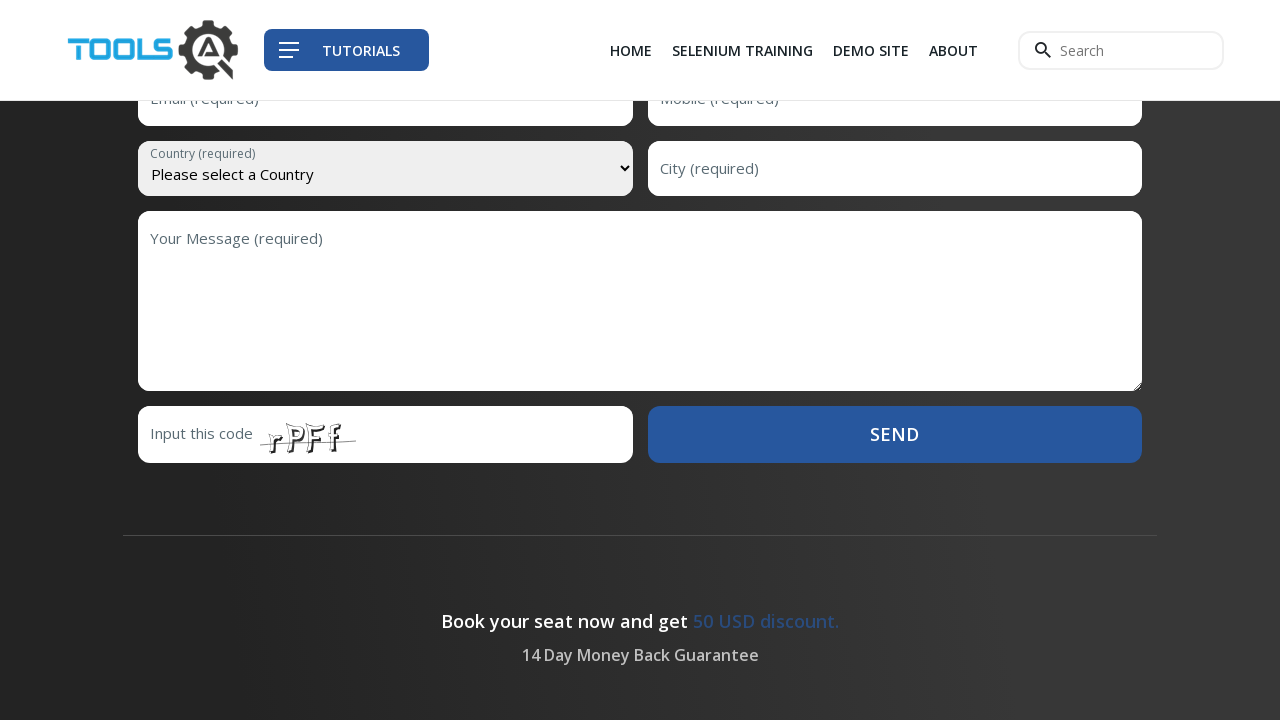

Filled email field with 'sarahjohnson456@example.com' on input[name='email']
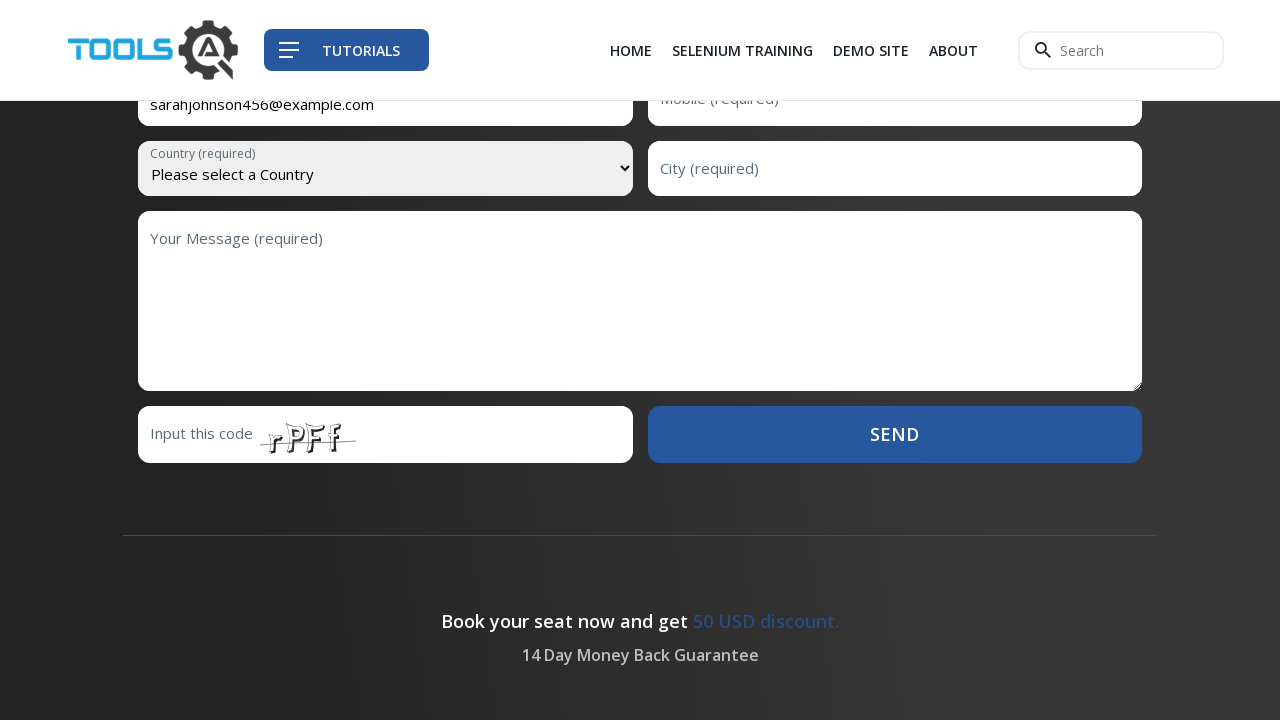

Filled mobile number field with '9876543210' on input[name='mobile']
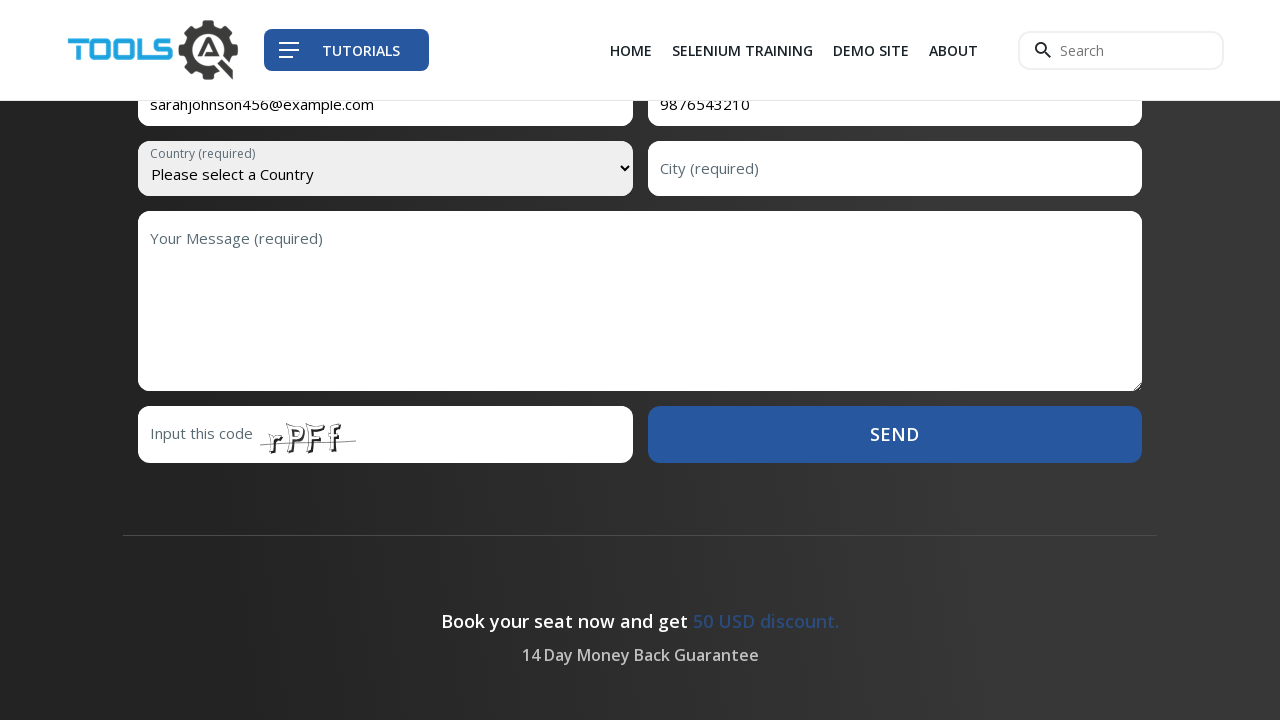

Selected 'India' from country dropdown on select#country
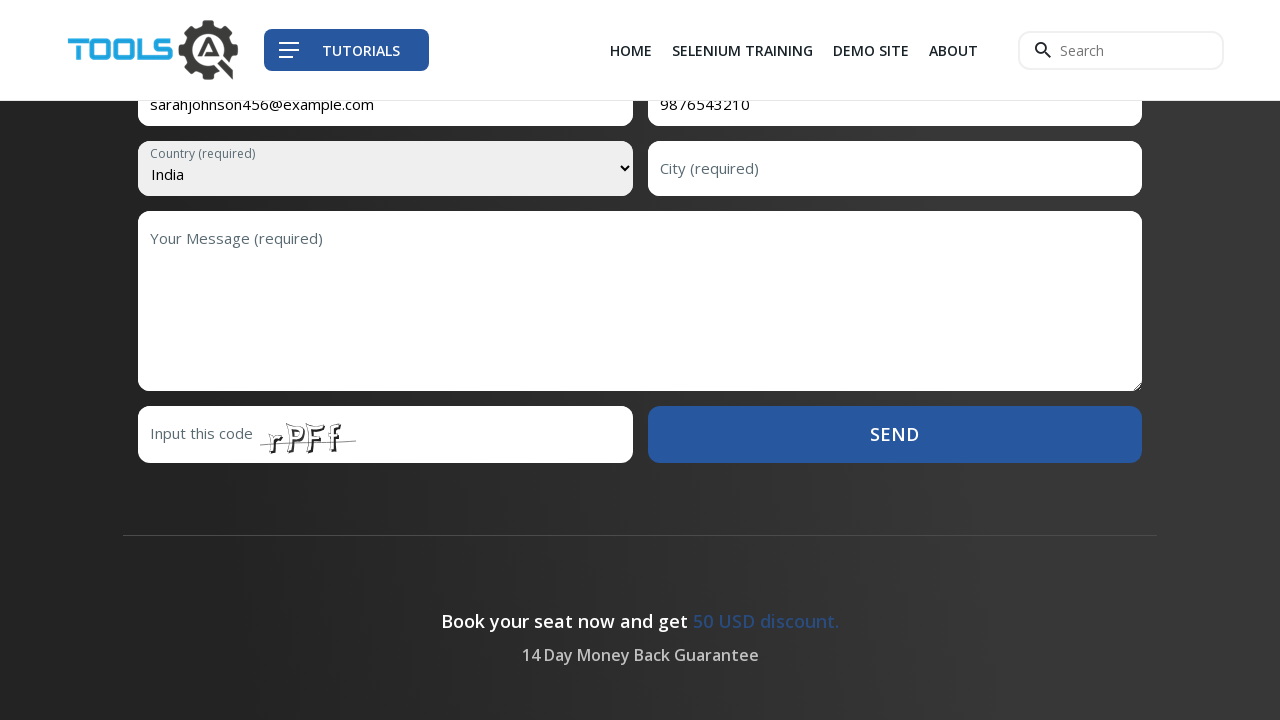

Filled city field with 'Mumbai' on input#city
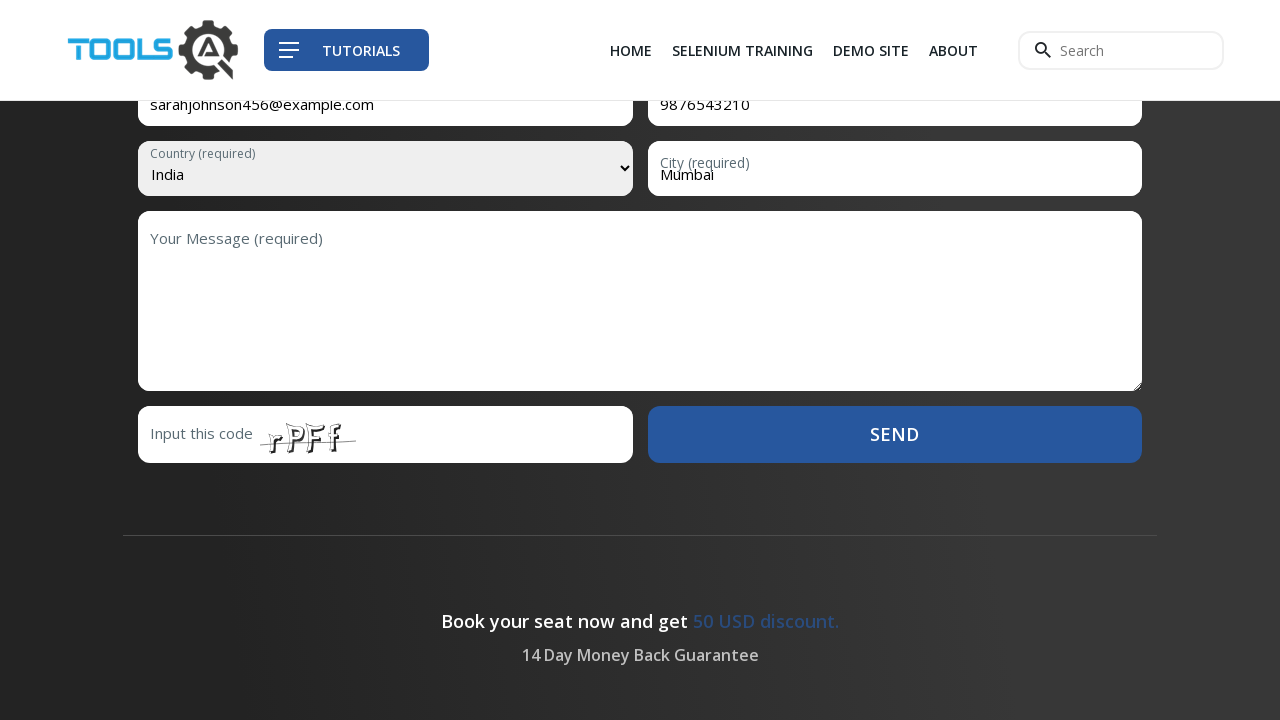

Filled message field with 'Interested in learning Selenium automation' on textarea[name='message']
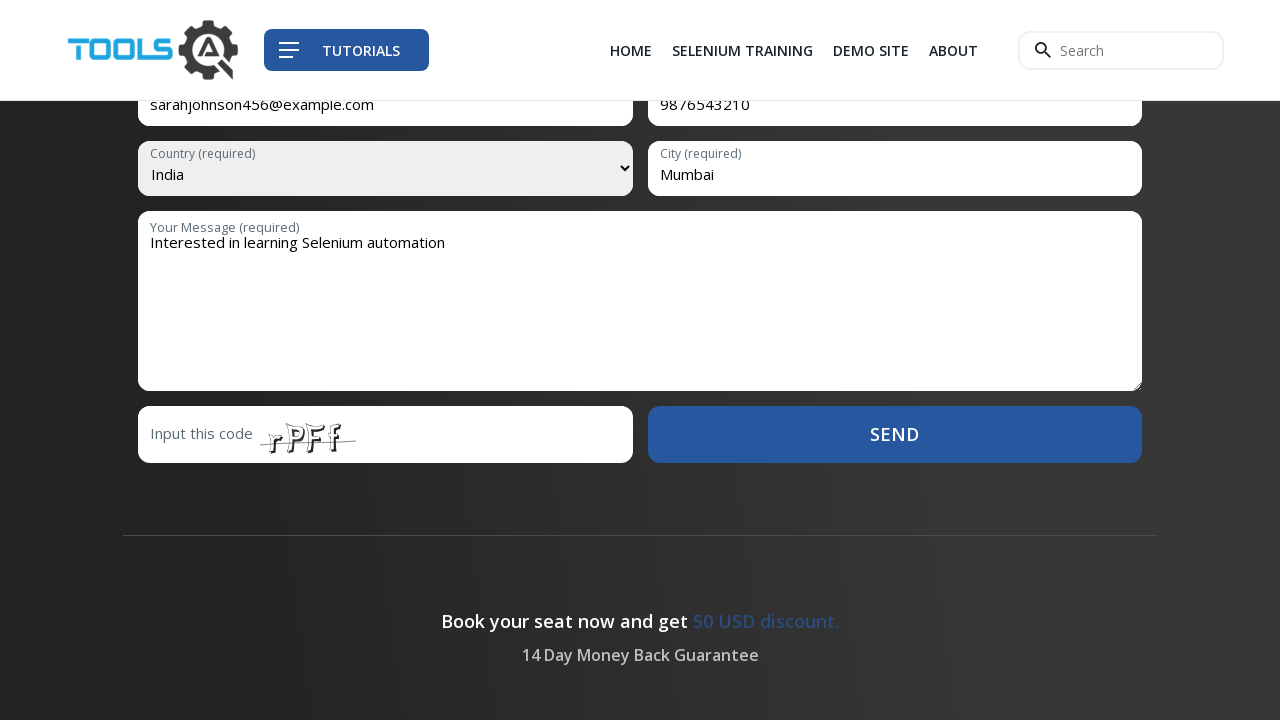

Filled verification code field with 'Ab3x' on input[name='code']
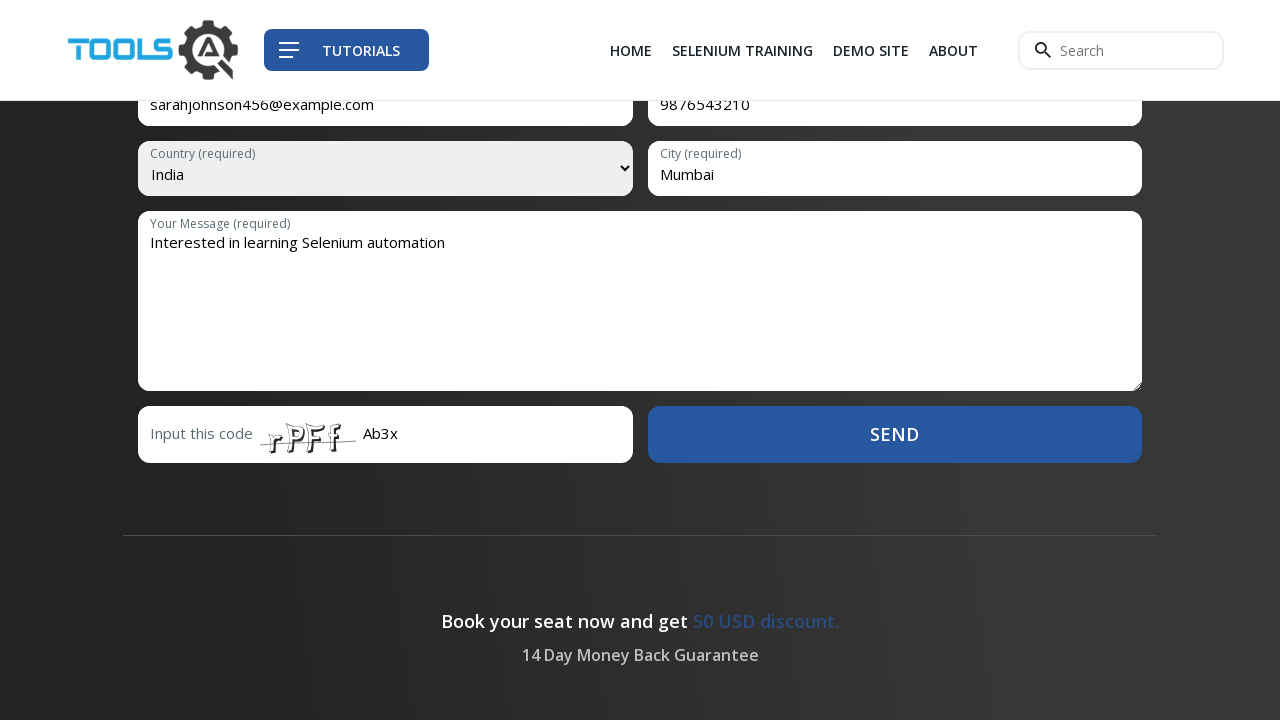

Clicked submit button to complete enrollment form at (895, 434) on button.btn.btn-block.btn-primary
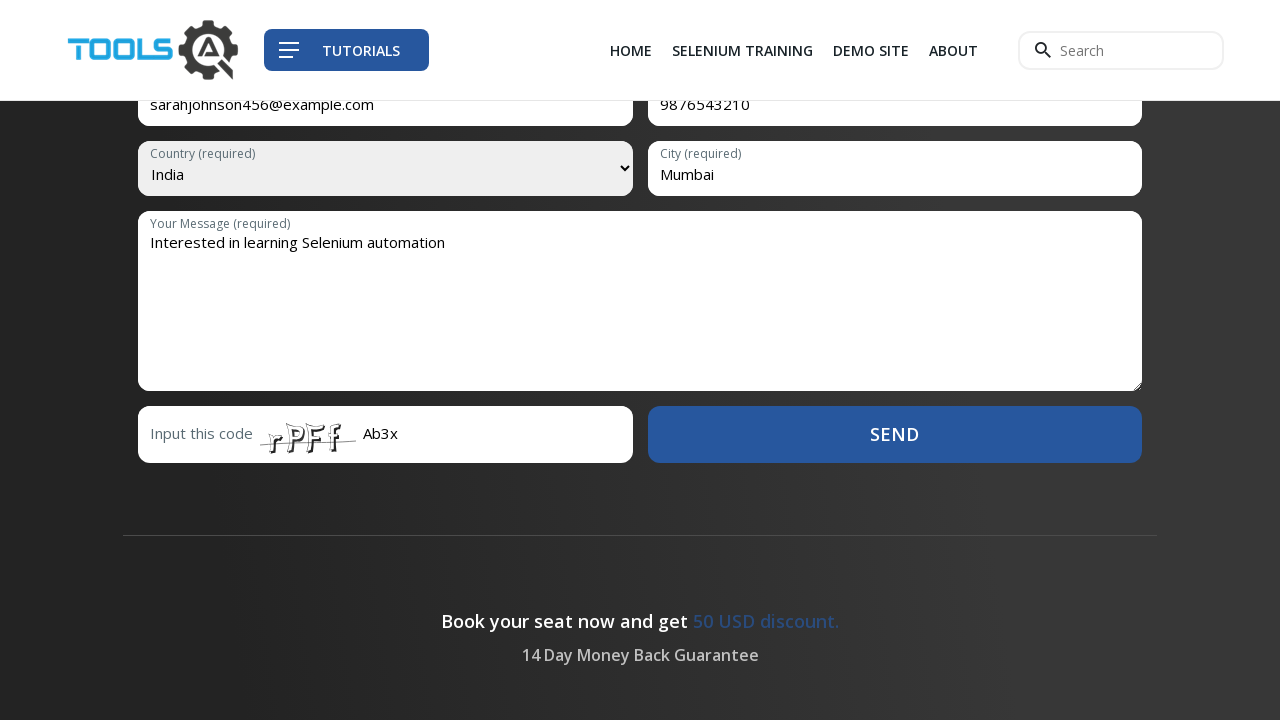

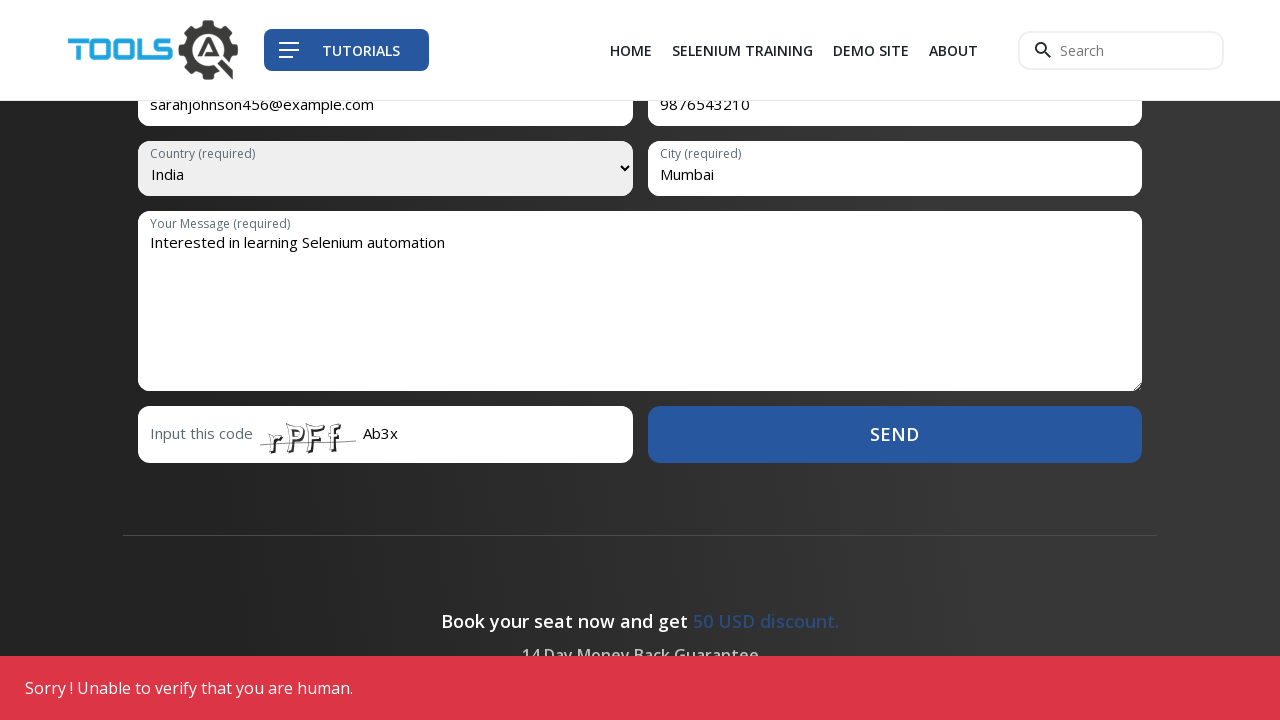